Tests an e-commerce shopping flow by browsing products, selecting a Selenium product, adding it to cart, navigating to the cart, and updating the quantity field.

Starting URL: https://rahulshettyacademy.com/angularAppdemo/

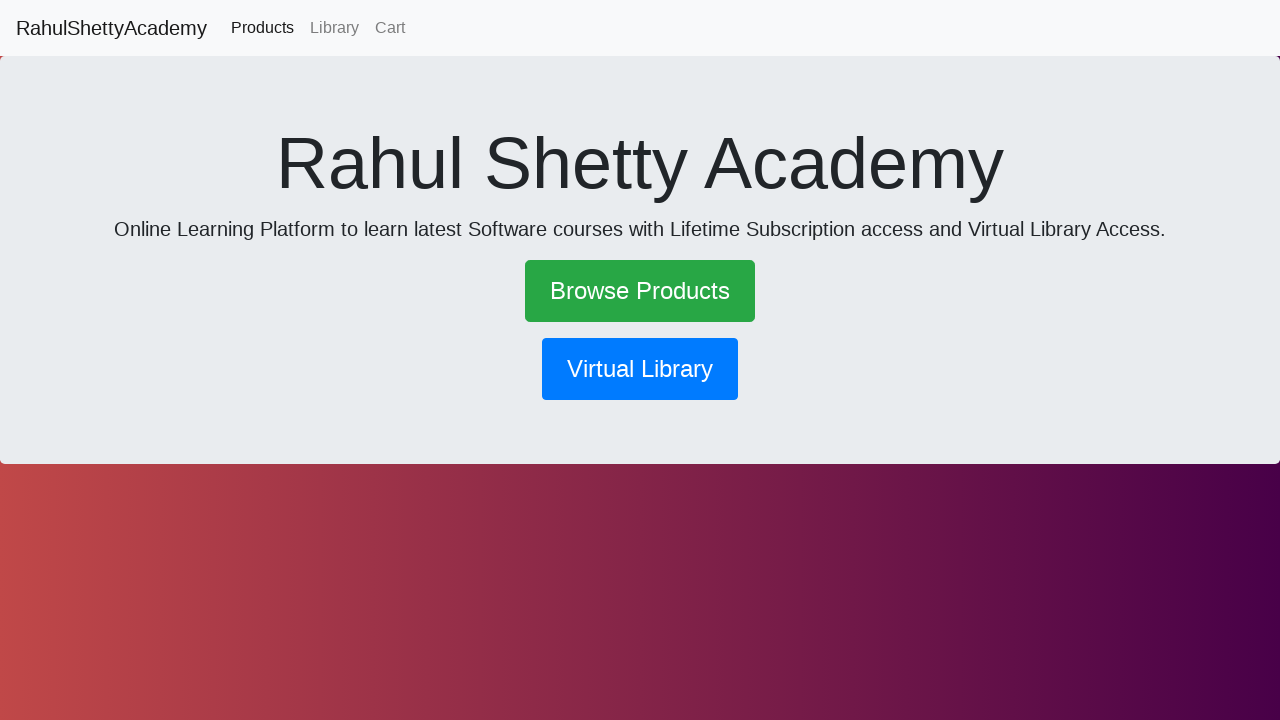

Clicked 'Browse Products' link at (640, 291) on text=Browse Products
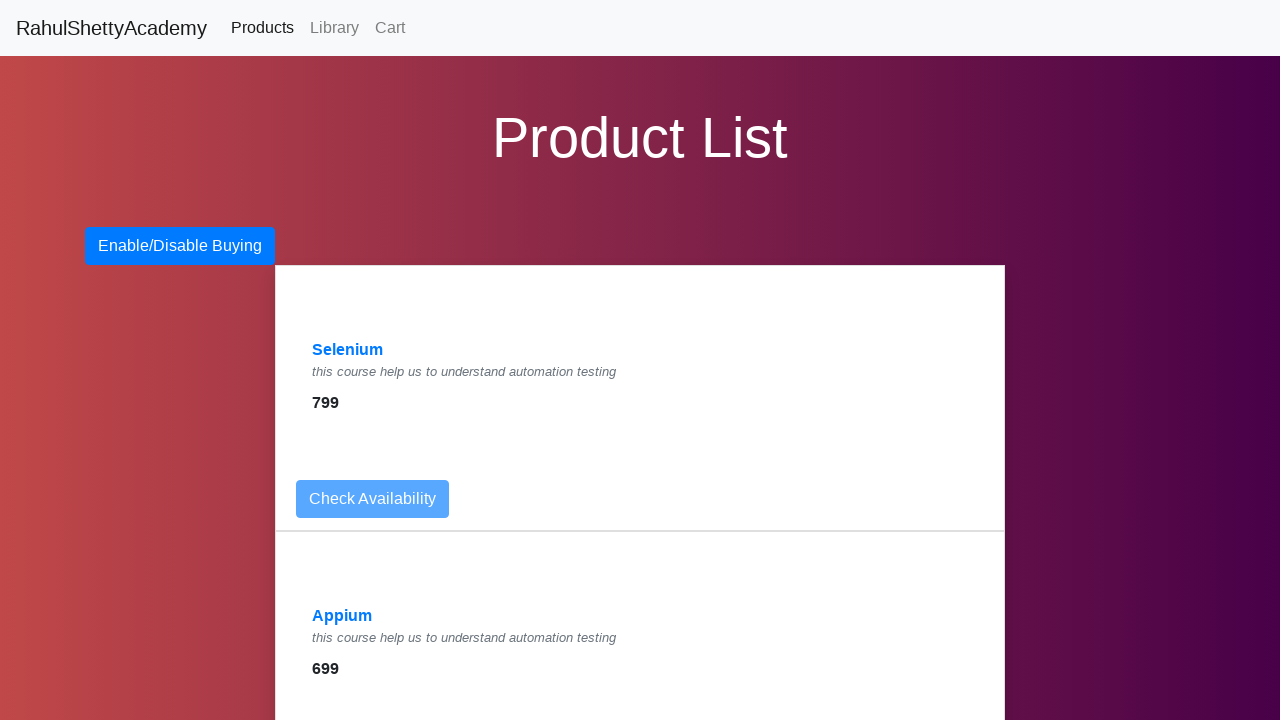

Clicked 'Selenium' product link at (348, 350) on text=Selenium
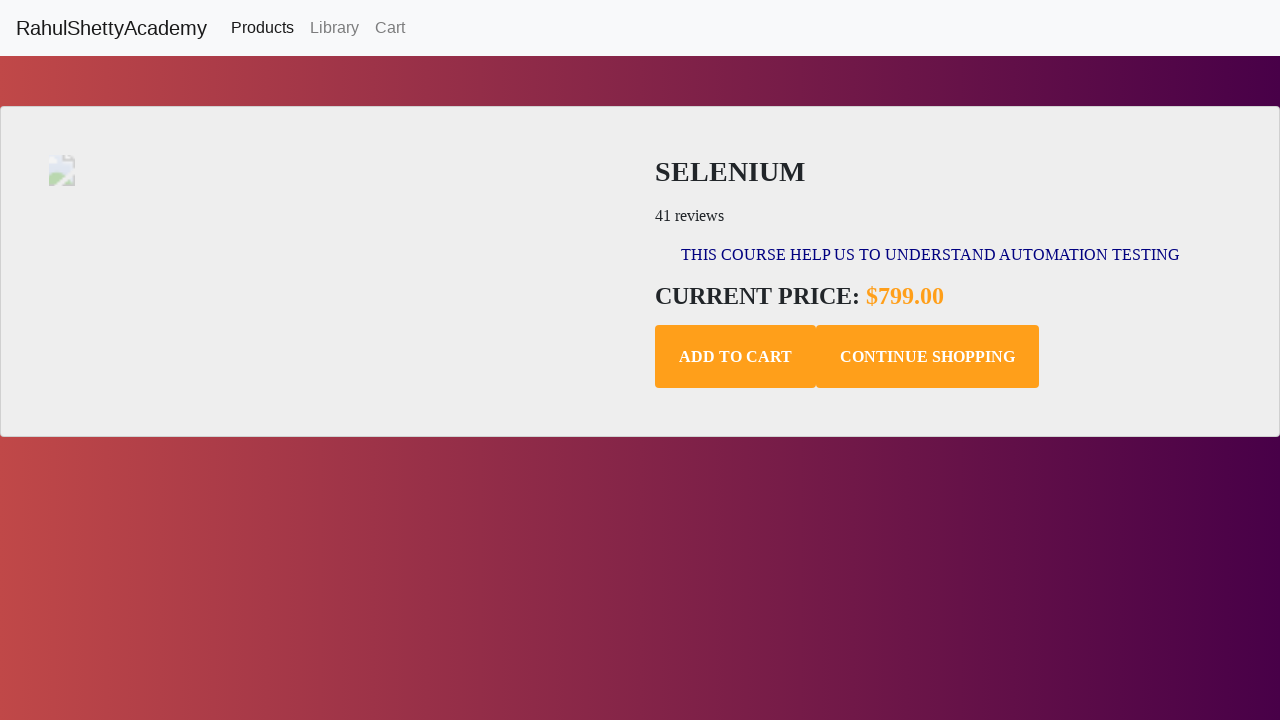

Clicked 'Add to Cart' button for Selenium product at (736, 357) on .add-to-cart
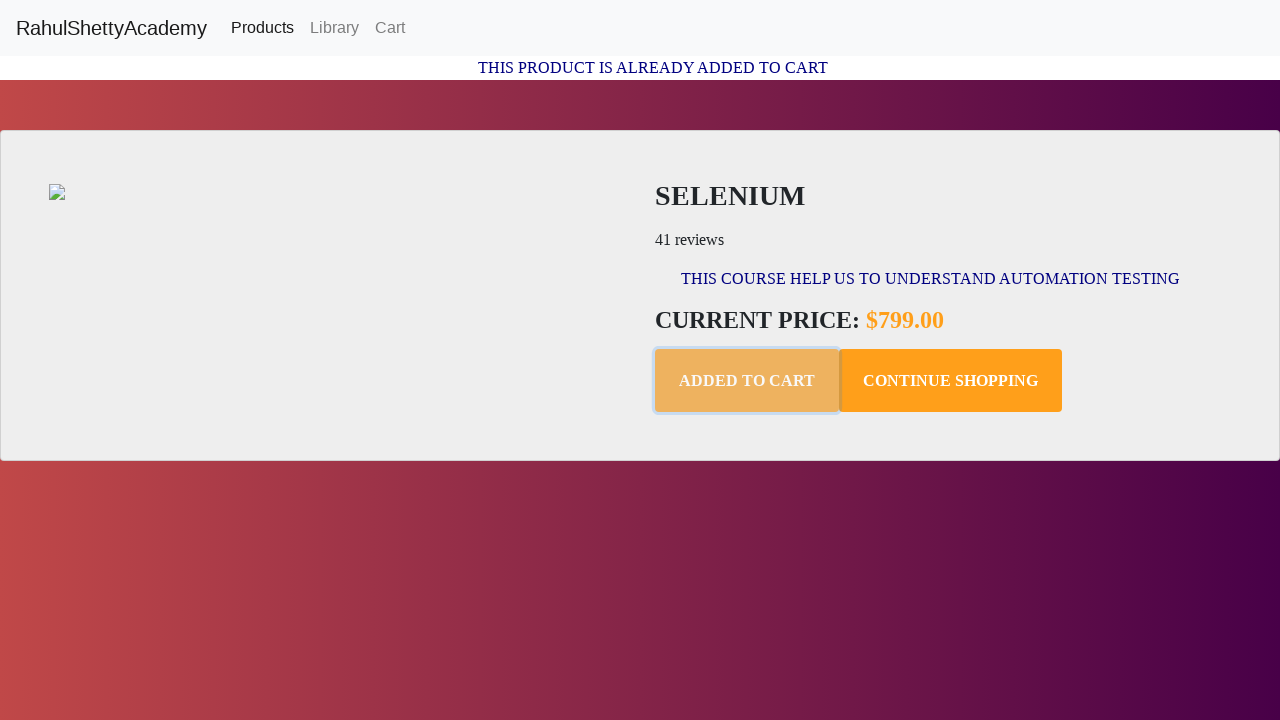

Retrieved product information: This Product is already added to Cart
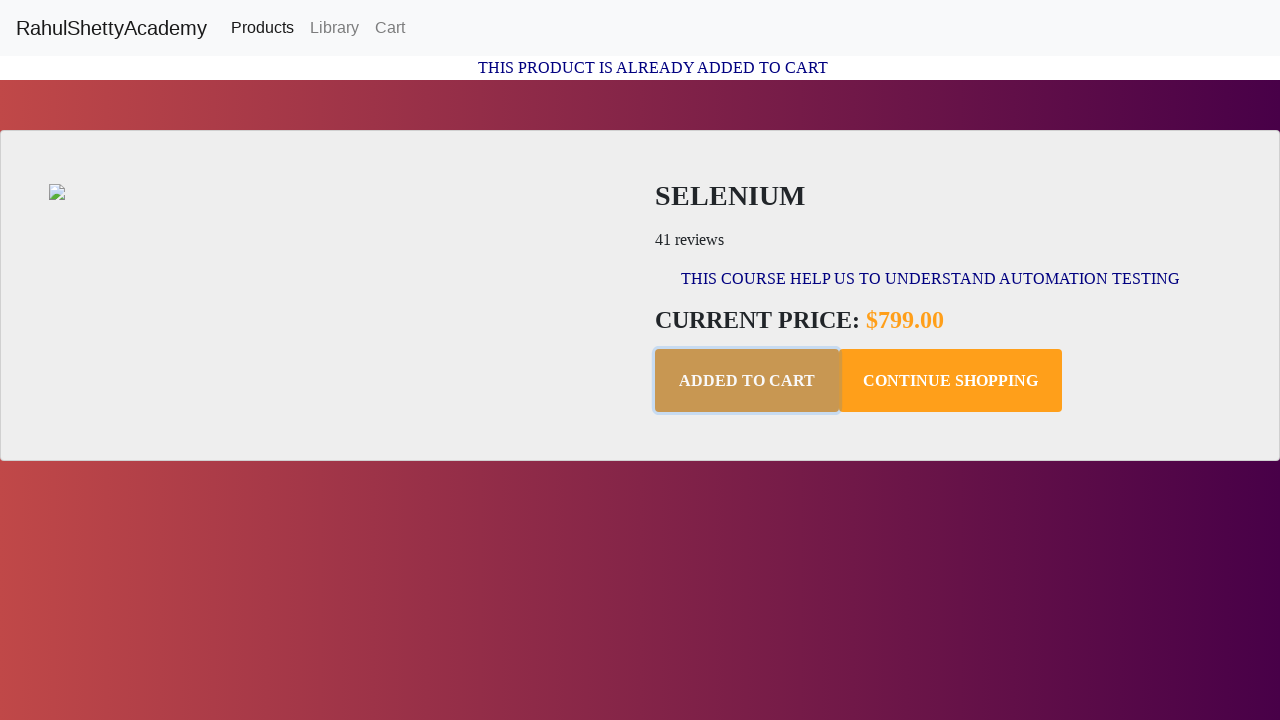

Clicked 'Cart' link to navigate to shopping cart at (390, 28) on text=Cart
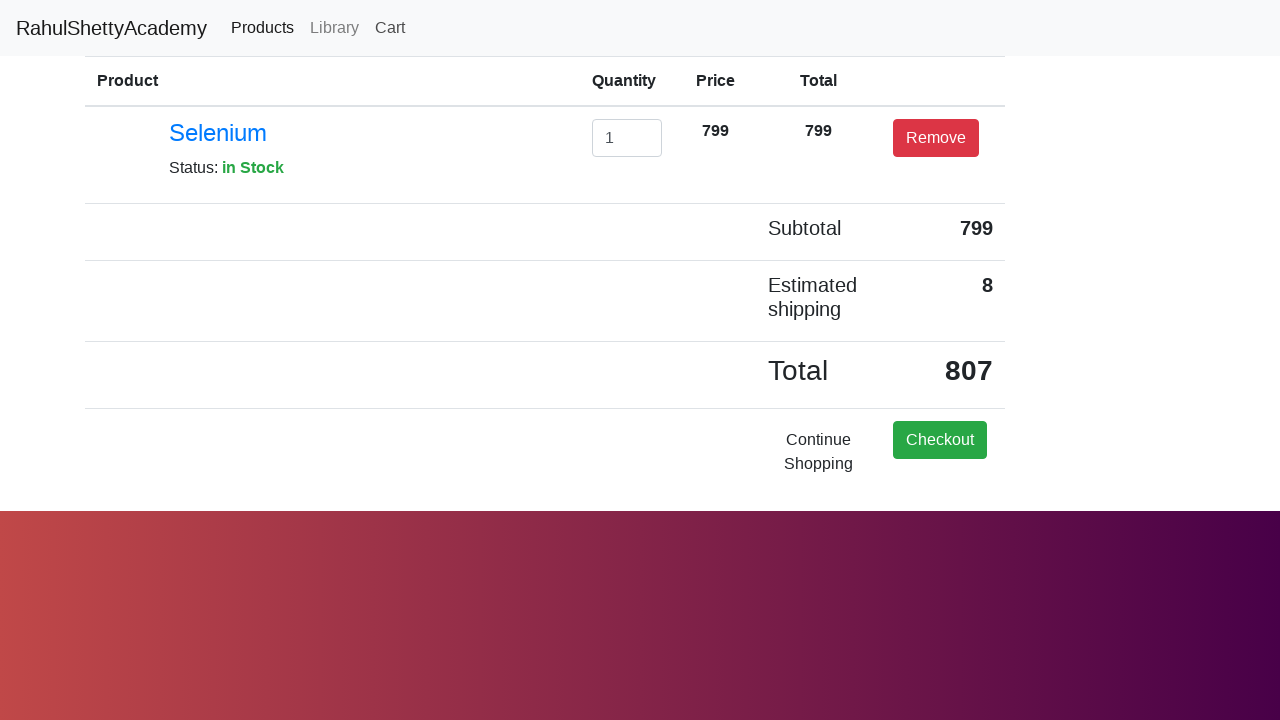

Cleared quantity input field on #exampleInputEmail1
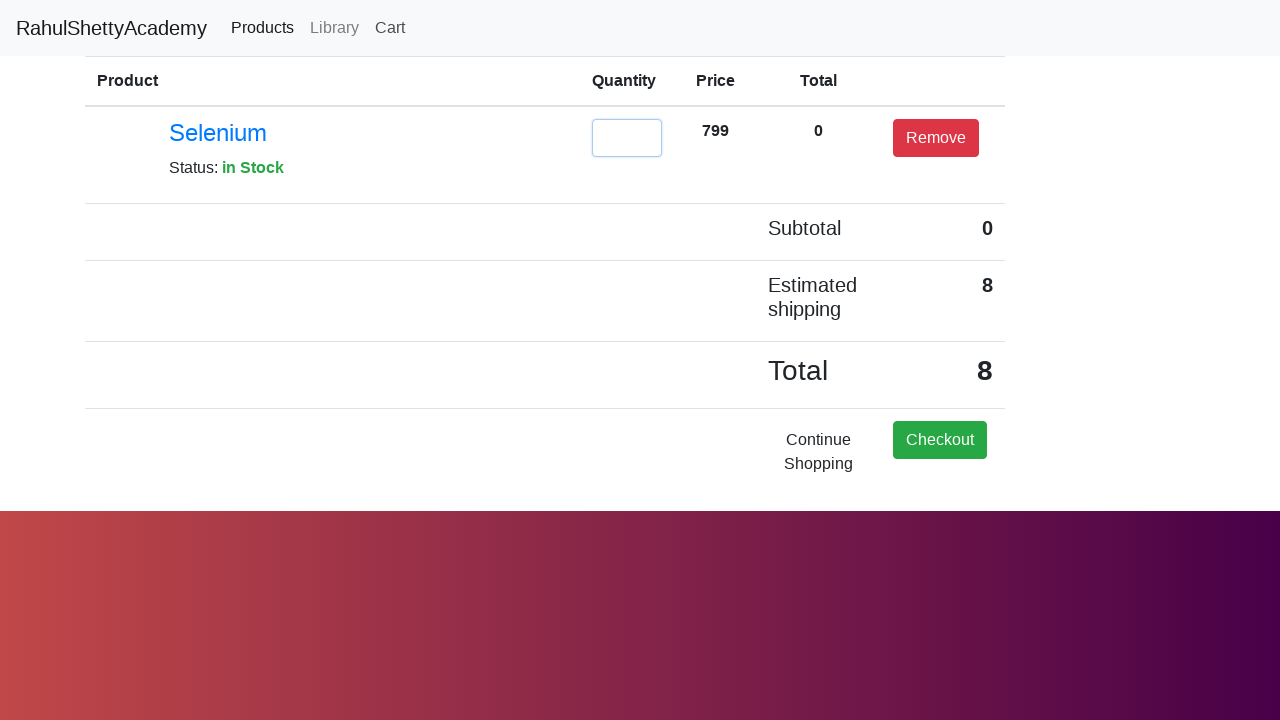

Entered new quantity value '2' in cart on #exampleInputEmail1
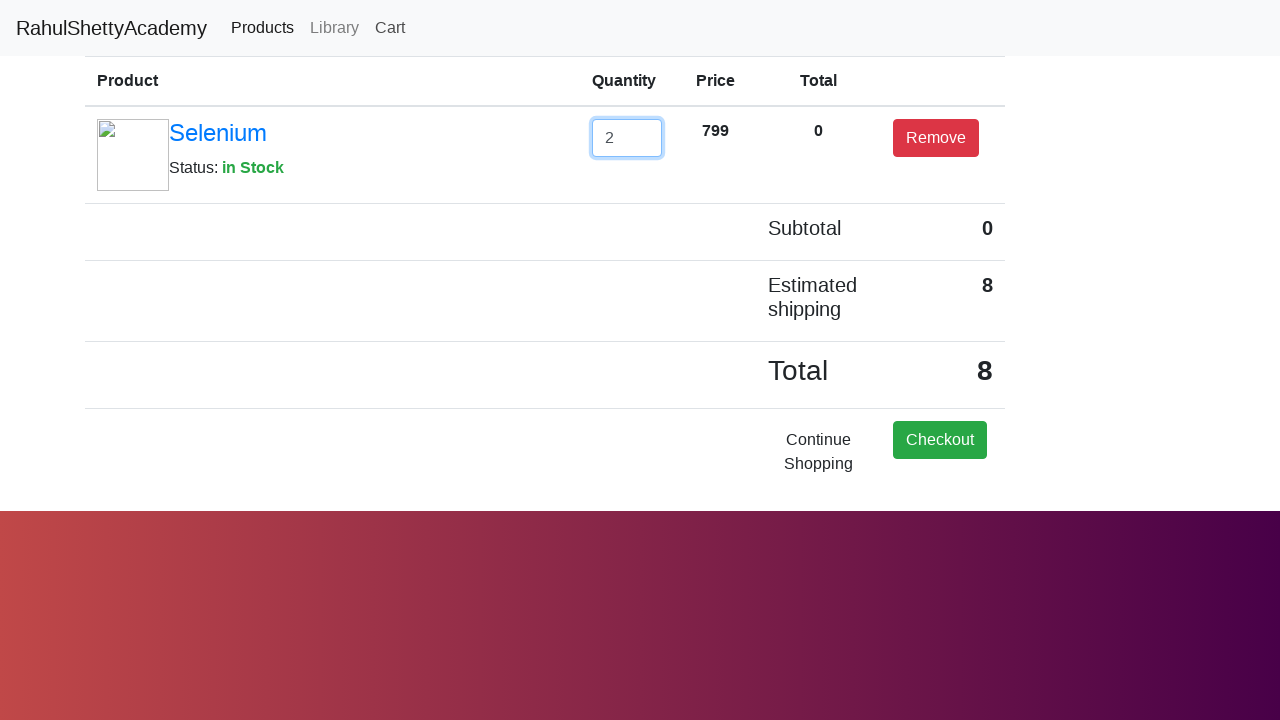

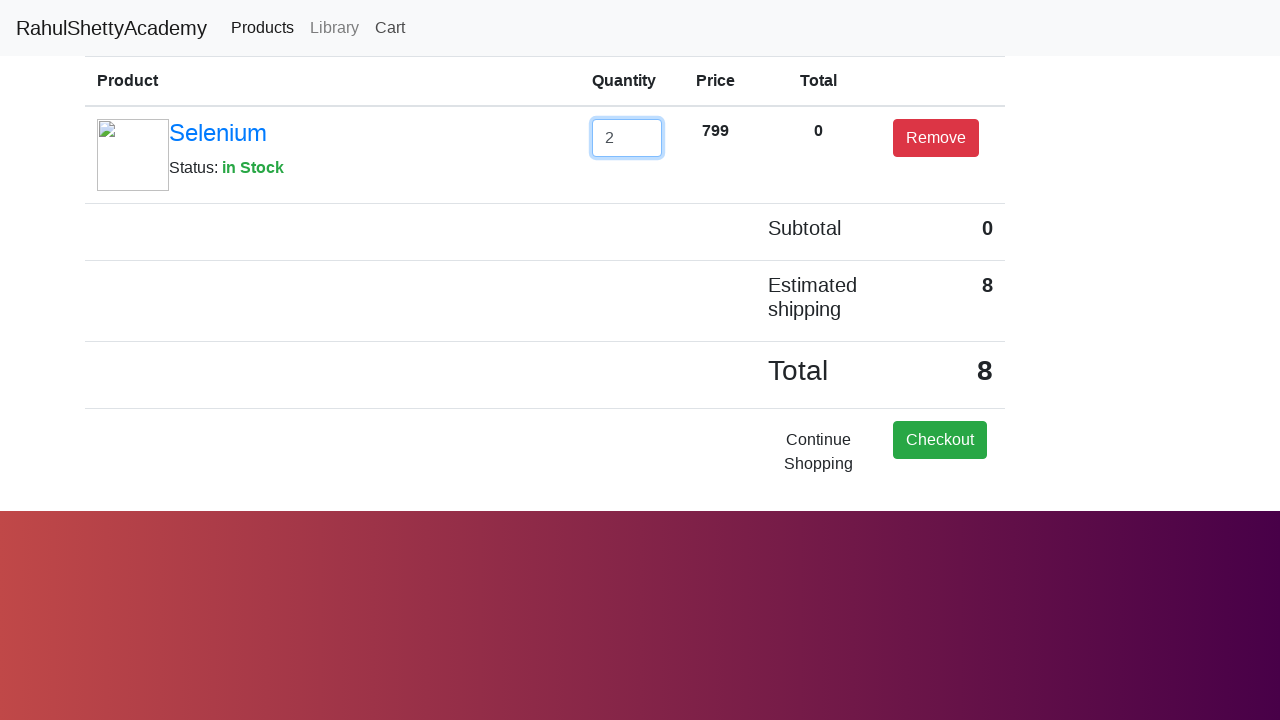